Tests adding another todo item to the sample todo application and verifies it appears as the last item in the list

Starting URL: http://lambdatest.github.io/sample-todo-app

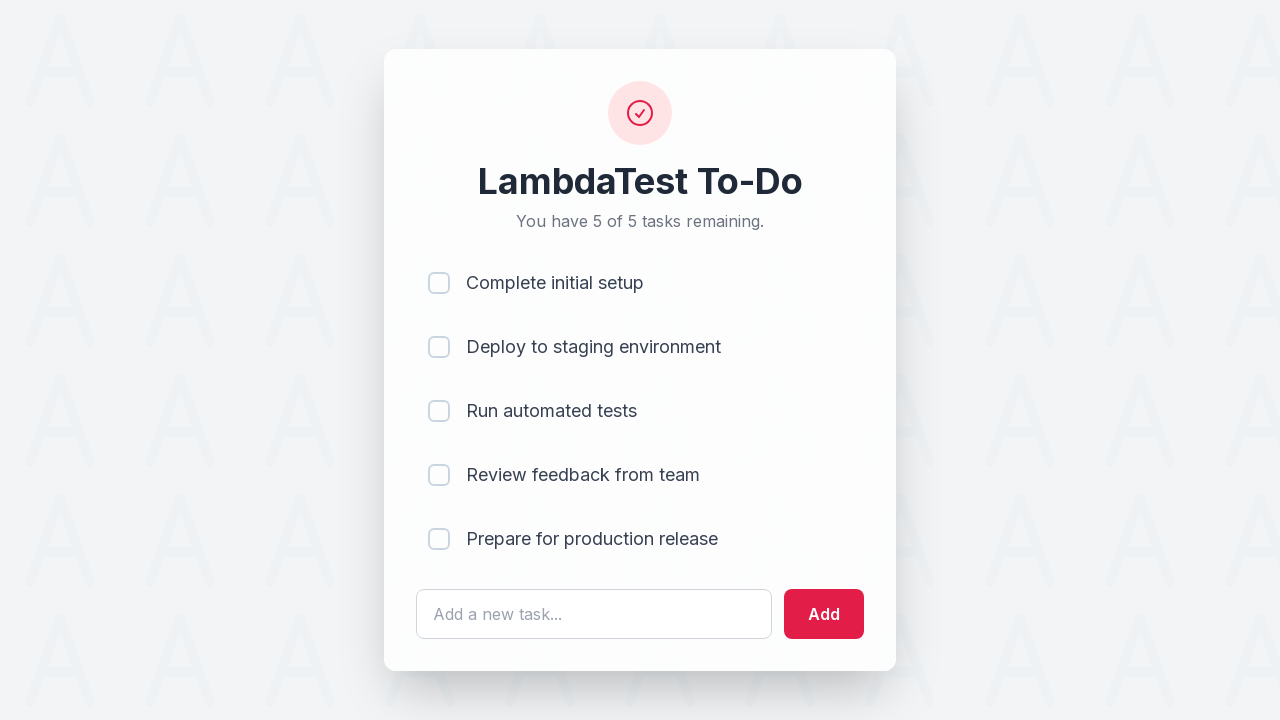

Filled todo input field with 'Learn Selenium' on #sampletodotext
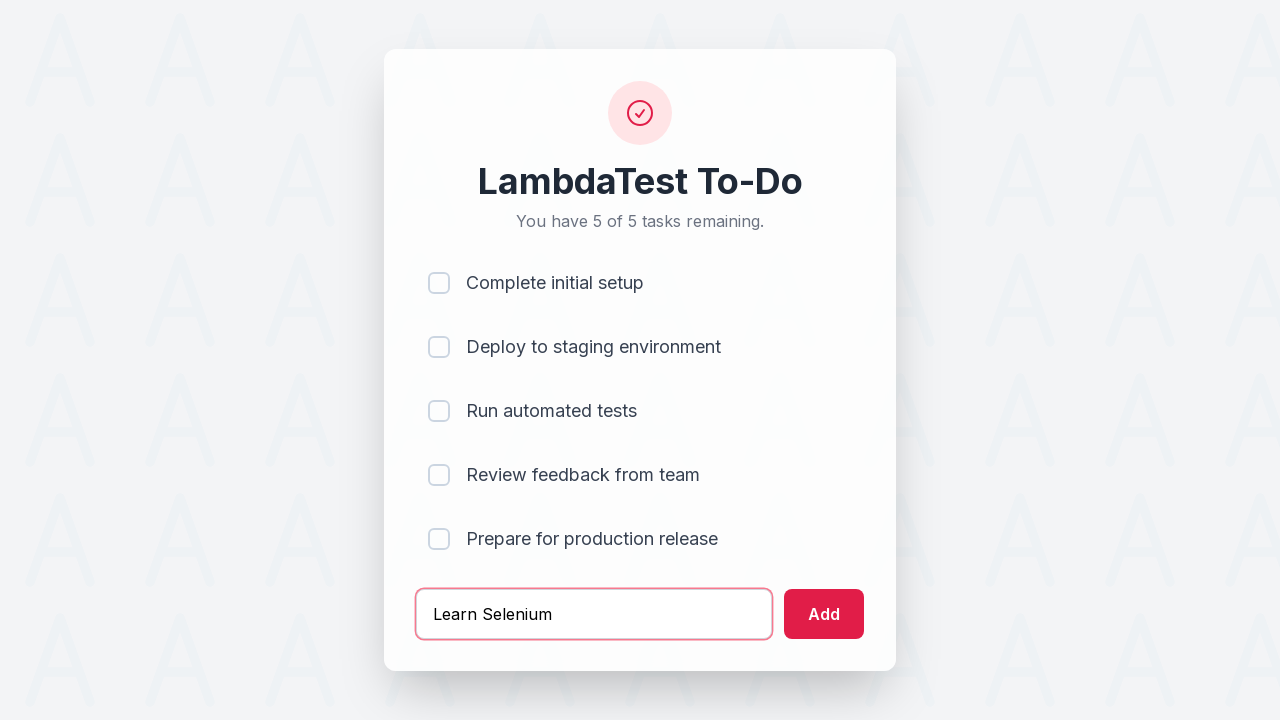

Pressed Enter to add the todo item on #sampletodotext
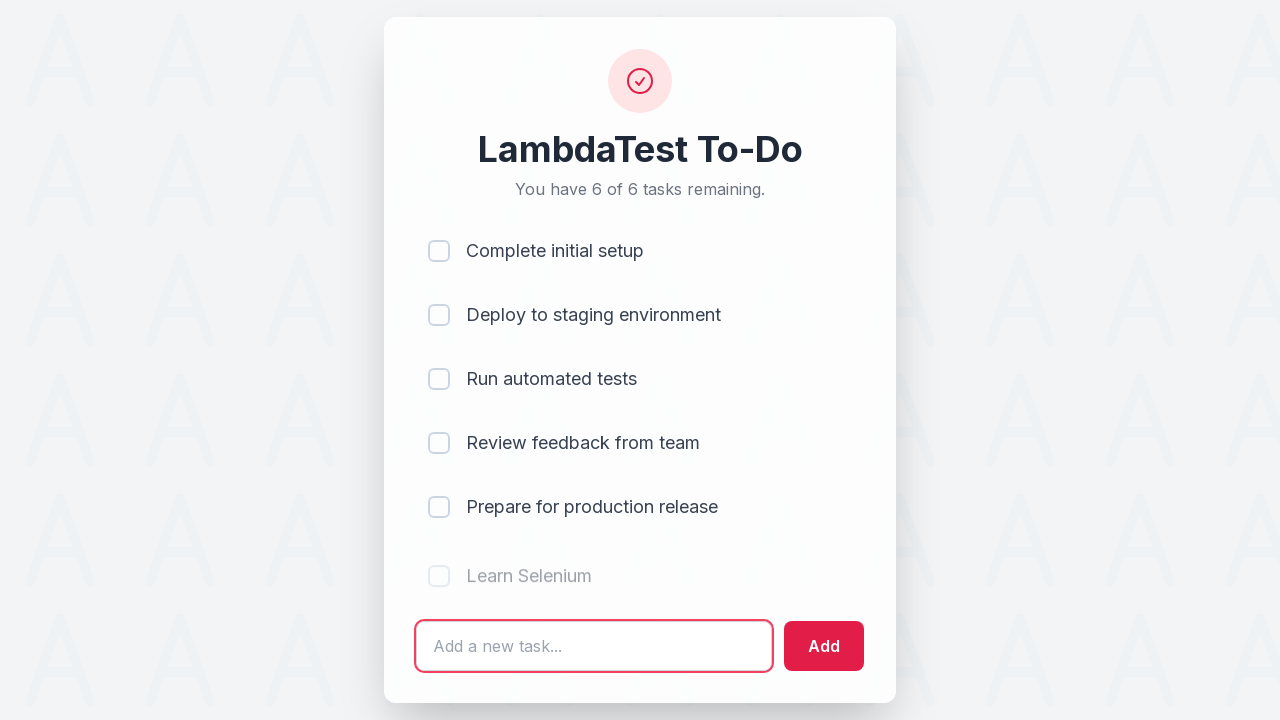

Verified new todo appeared as last item in the list
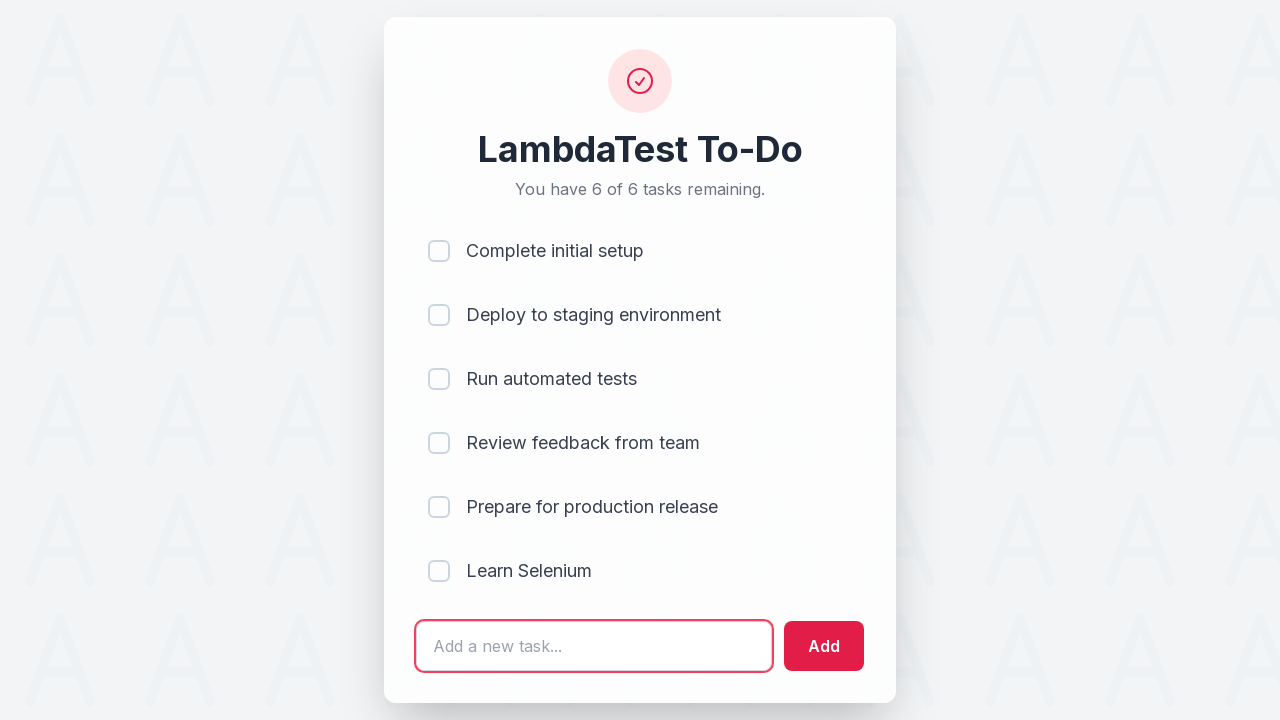

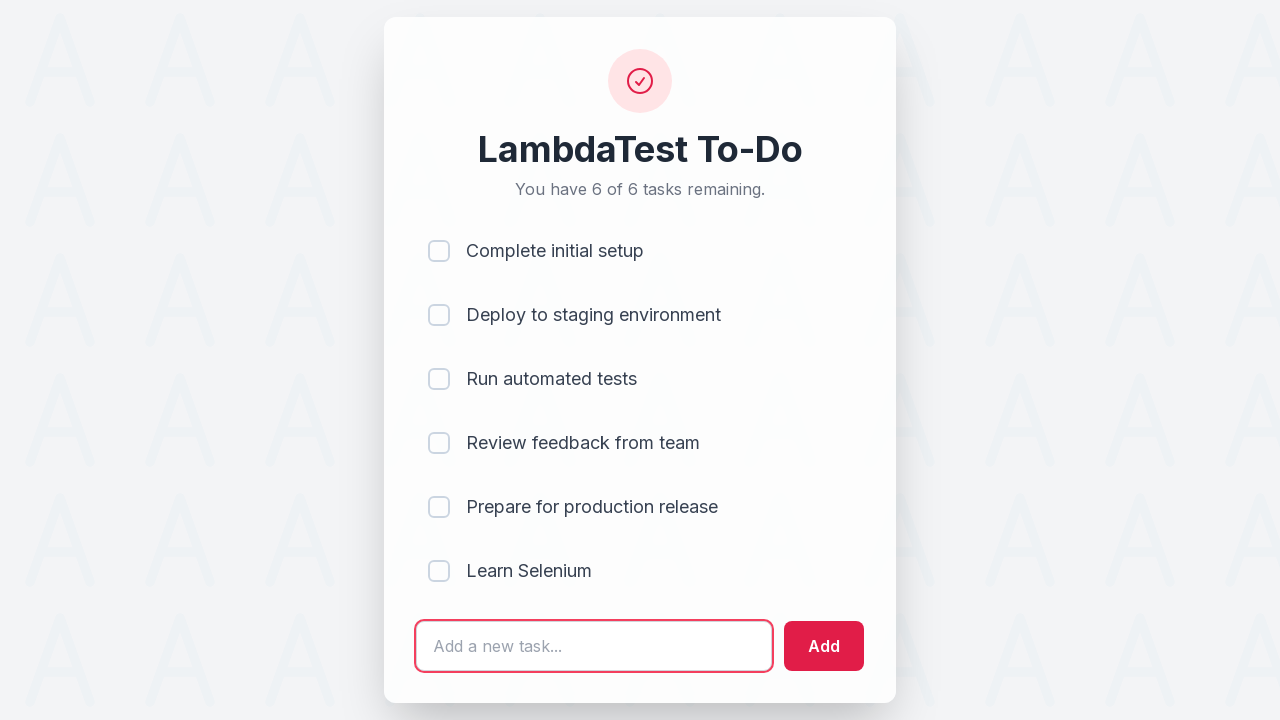